Tests negative scenario of alert handling by entering an incorrect password into the prompt and verifying that success elements are not displayed

Starting URL: https://savkk.github.io/selenium-practice/alerts/

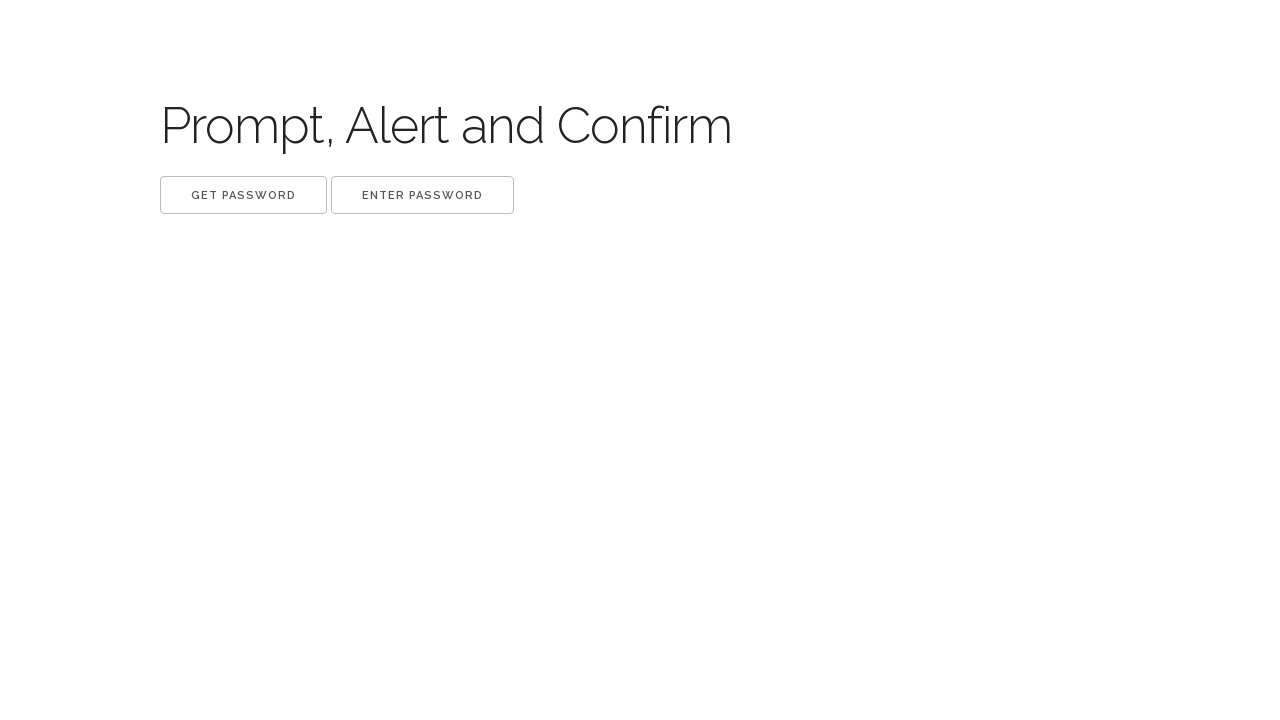

Set up prompt handler to accept dialog with incorrect password 'falsePassword'
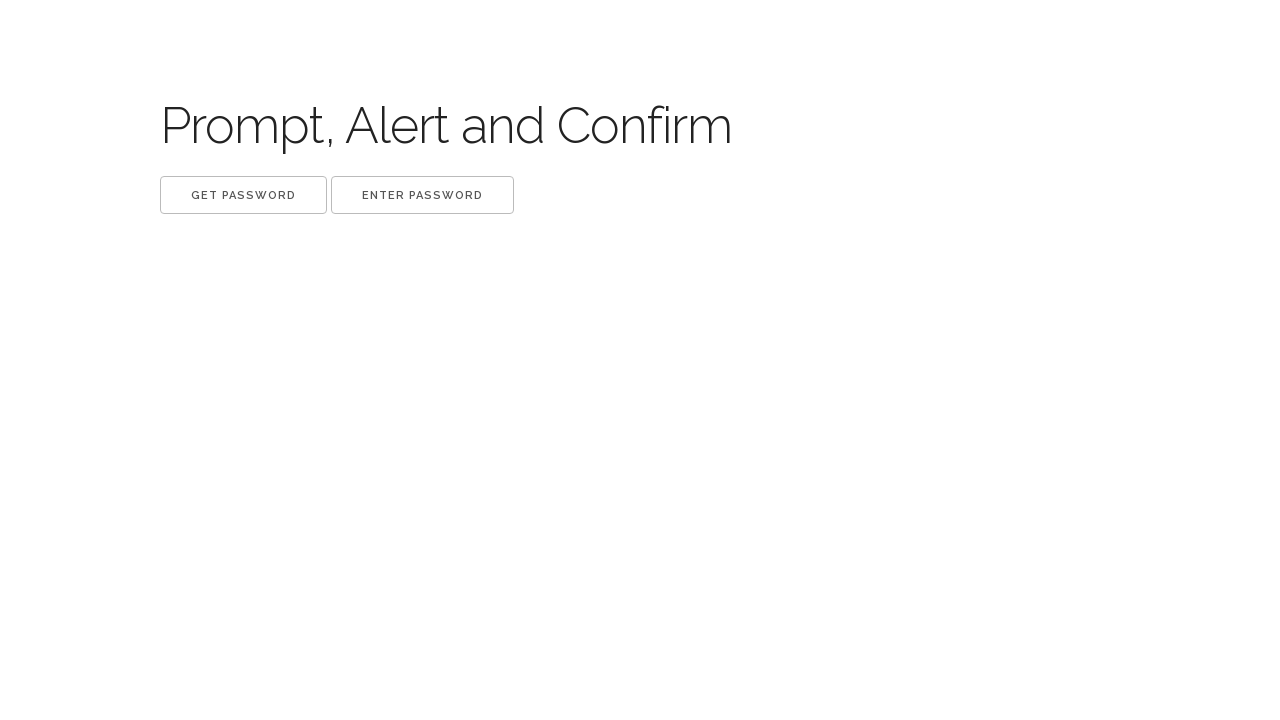

Clicked .set button to trigger prompt dialog at (422, 195) on .set
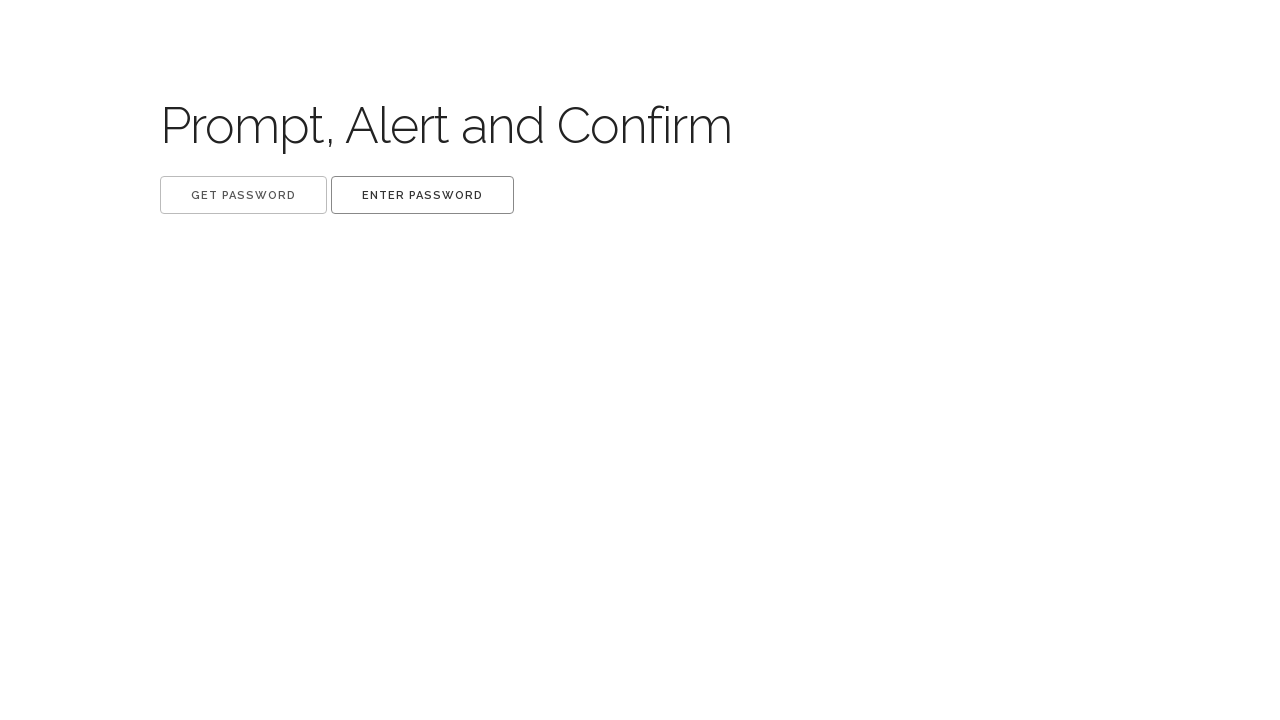

Waited 500ms for dialog handling to complete
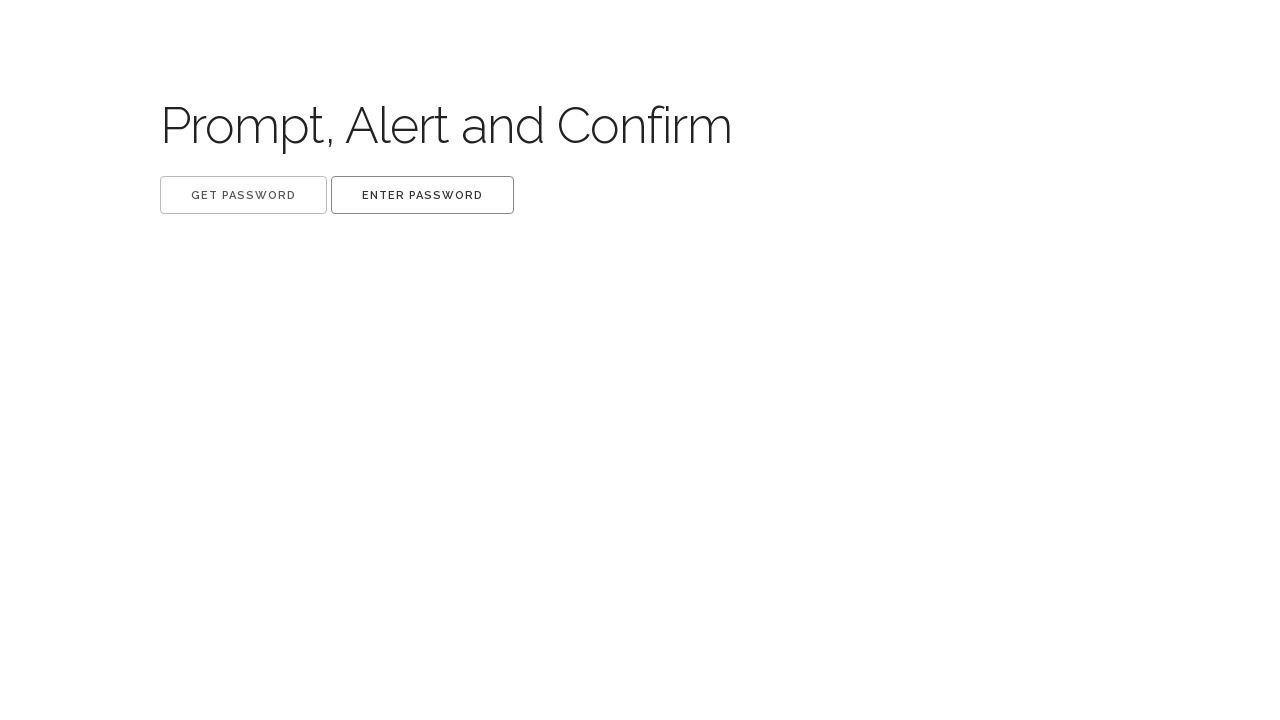

Verified URL remains at https://savkk.github.io/selenium-practice/alerts/ after incorrect password
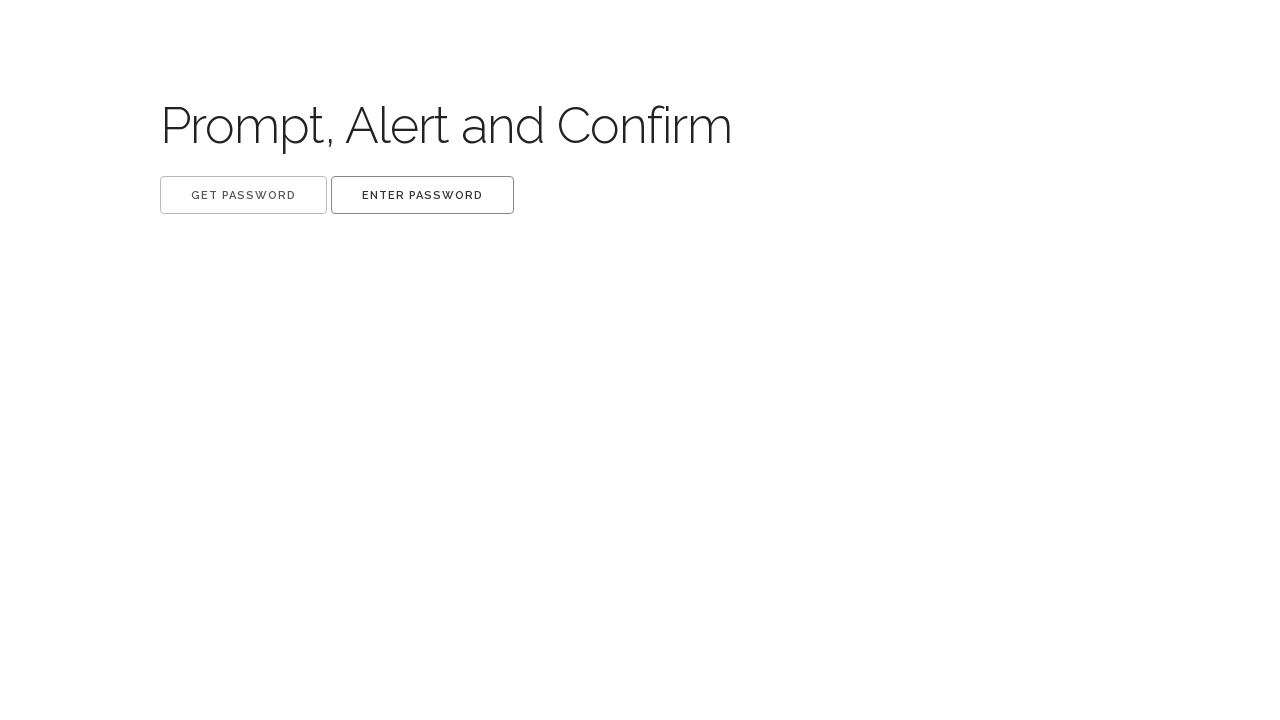

Verified .get button is still enabled after failed authentication
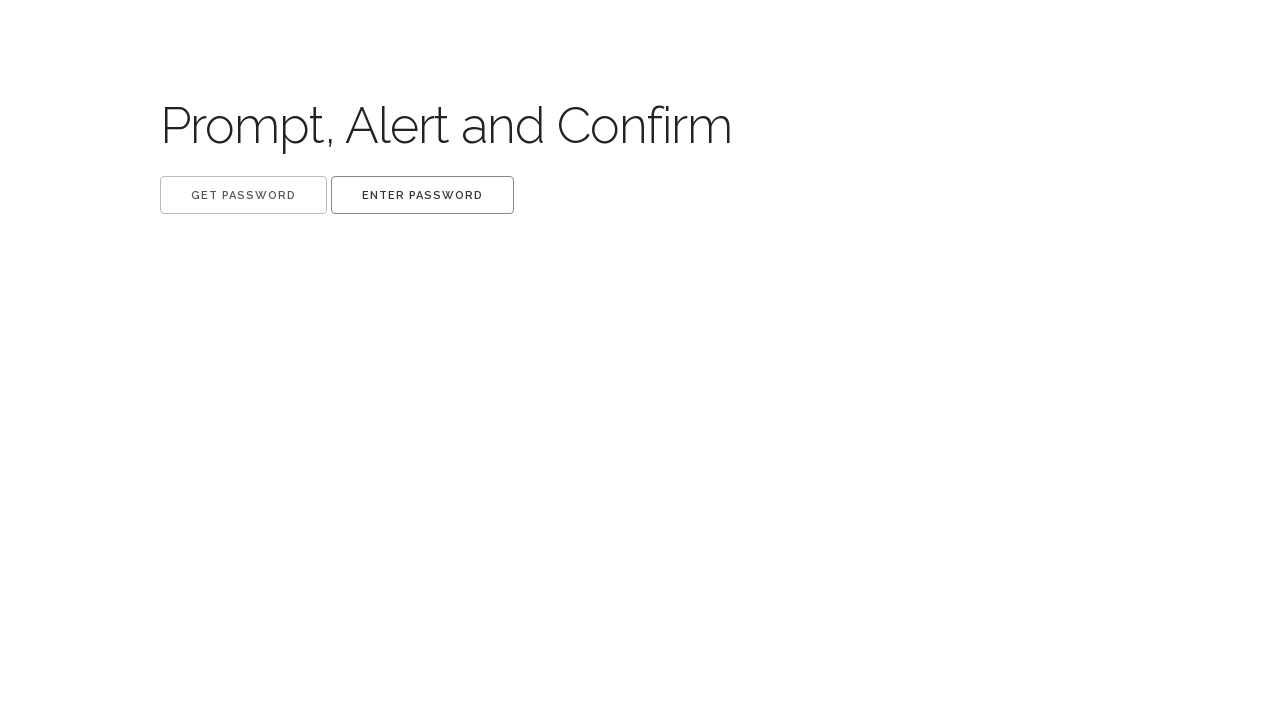

Verified .set button is still enabled after failed authentication
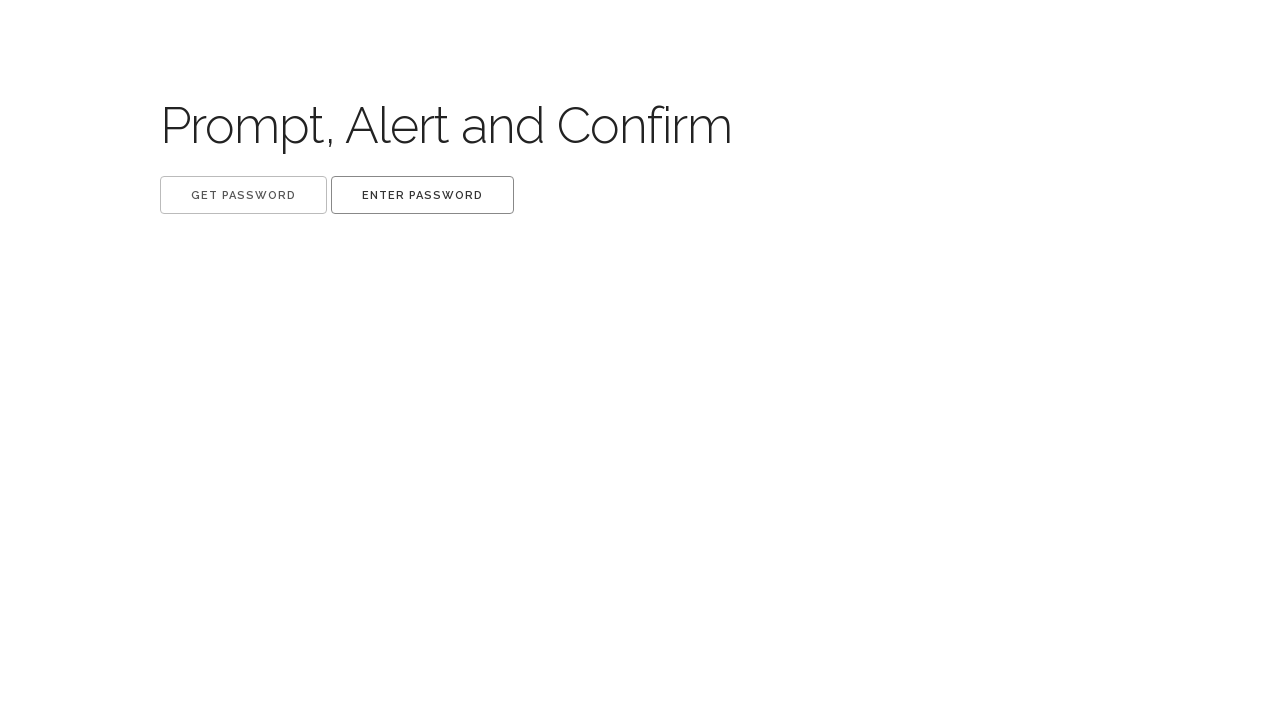

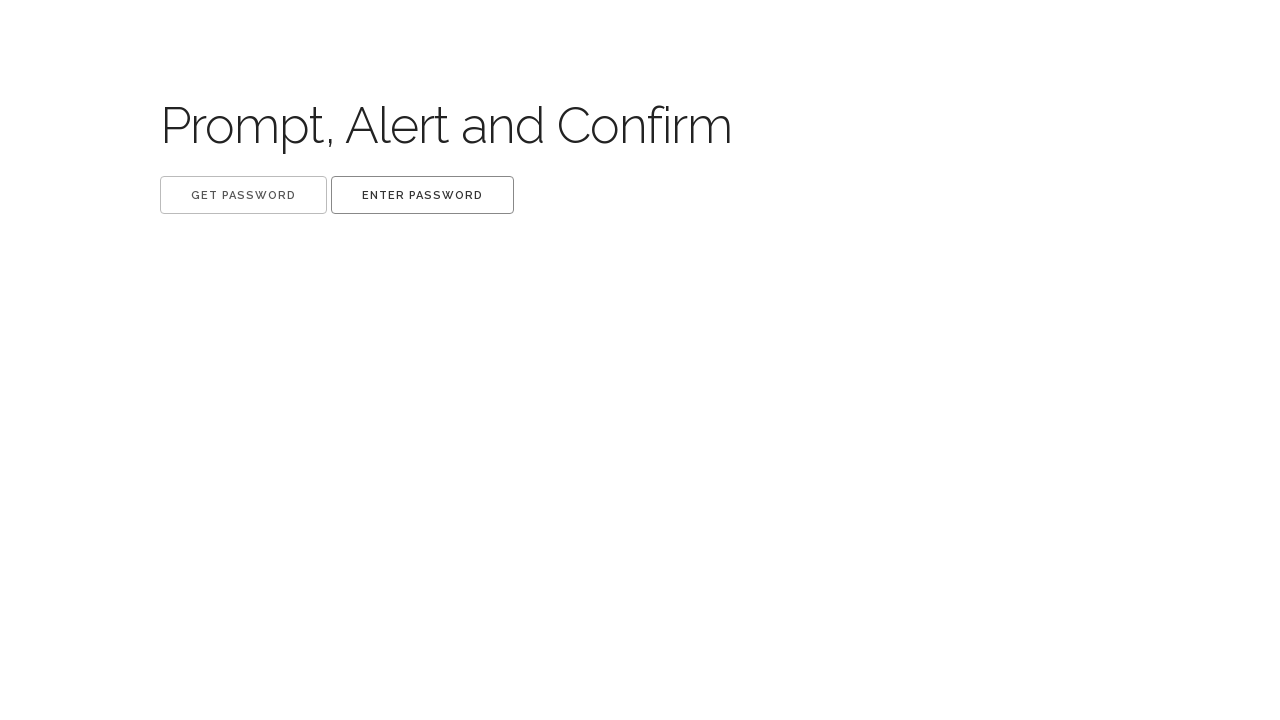